Tests window handling functionality by clicking a link to open a new window, switching between windows, and verifying content in each window

Starting URL: https://the-internet.herokuapp.com/windows

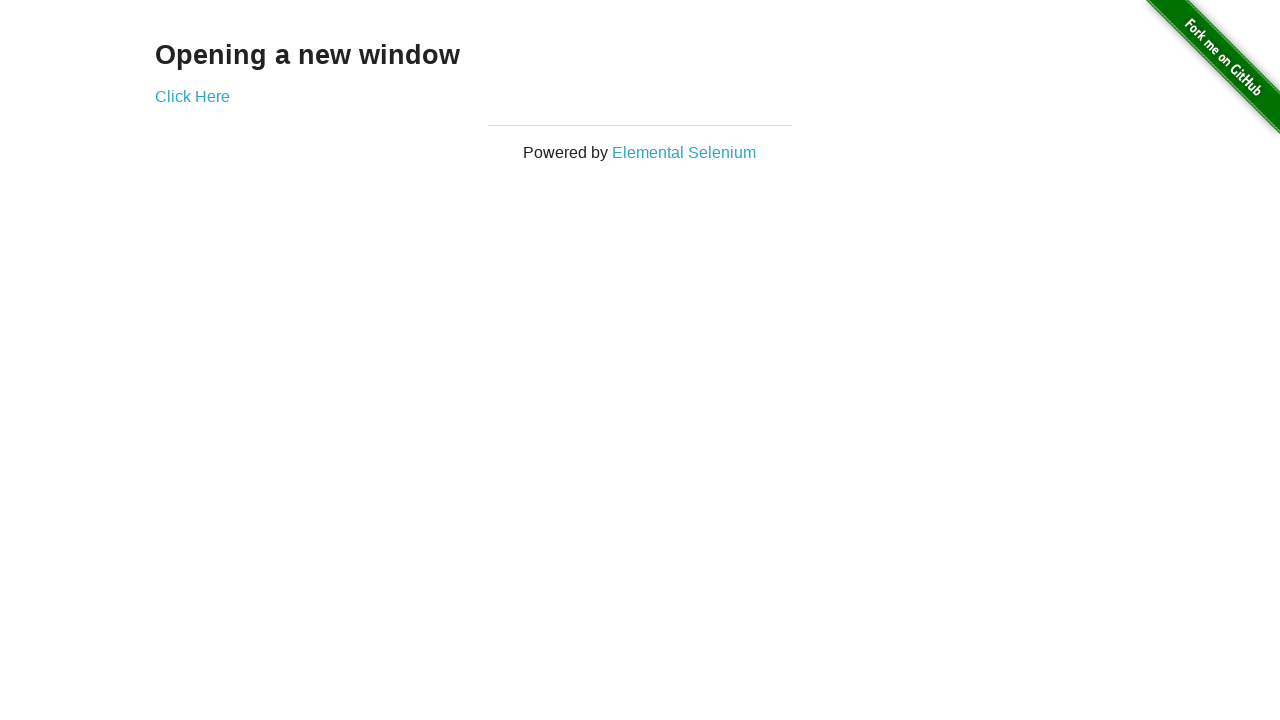

Clicked 'Click Here' link to open new window at (192, 96) on text=Click Here
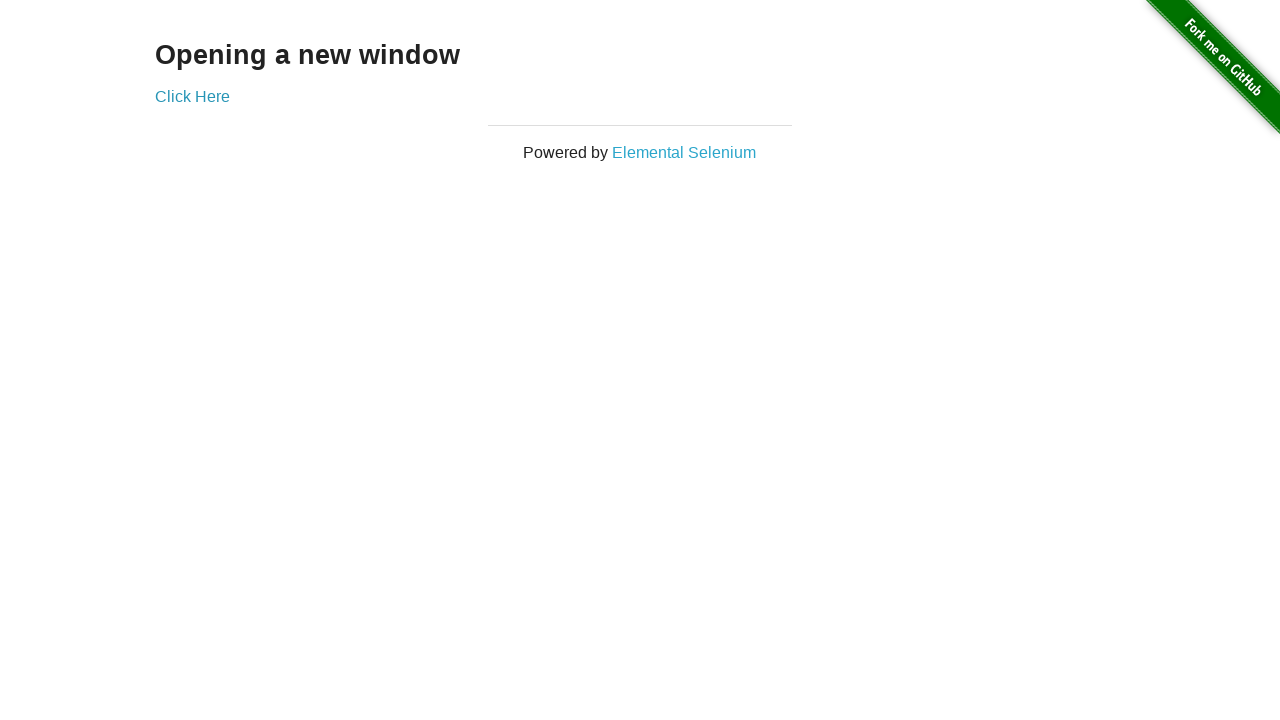

New window loaded completely
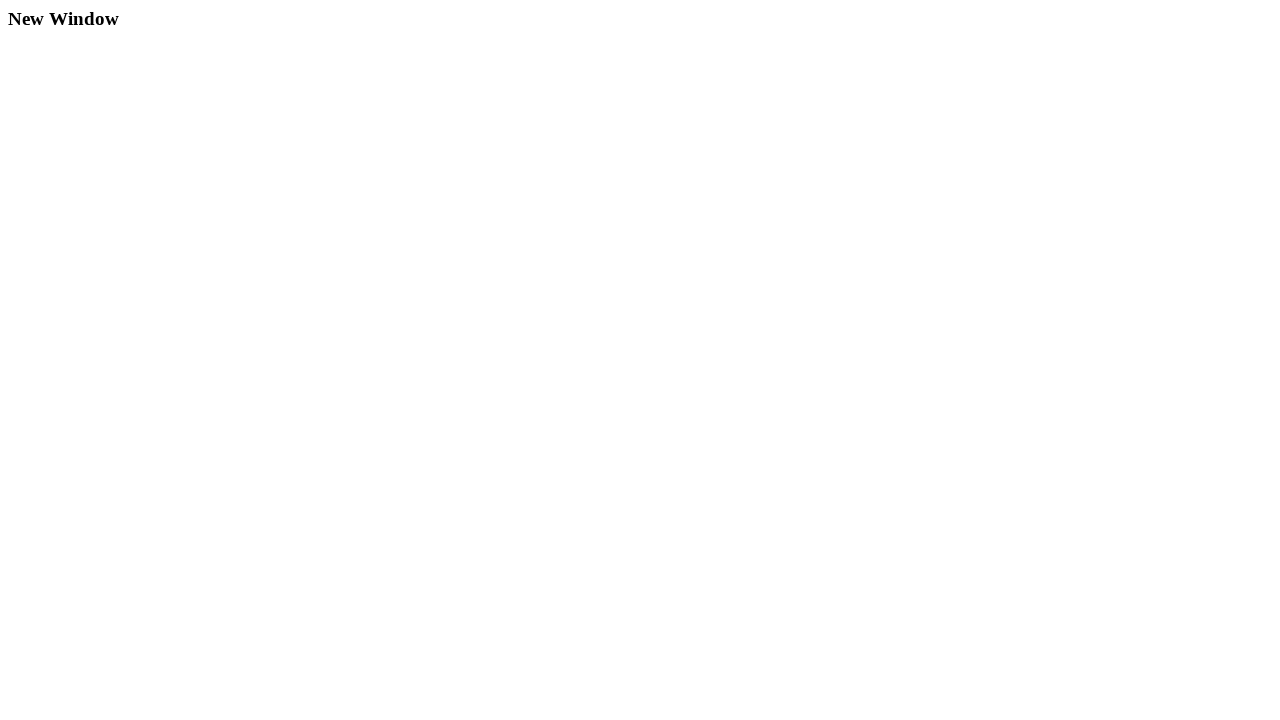

Retrieved h3 text from new window: 'New Window'
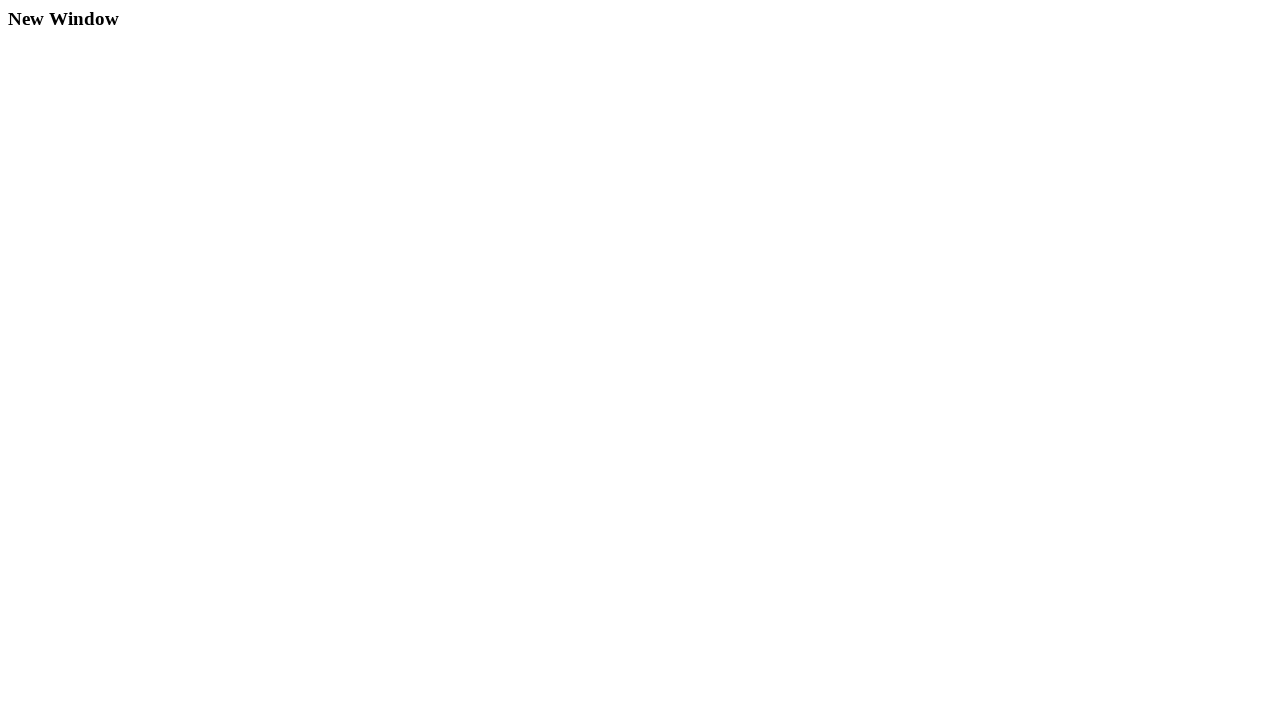

Verified original window contains 'Opening a new window' heading
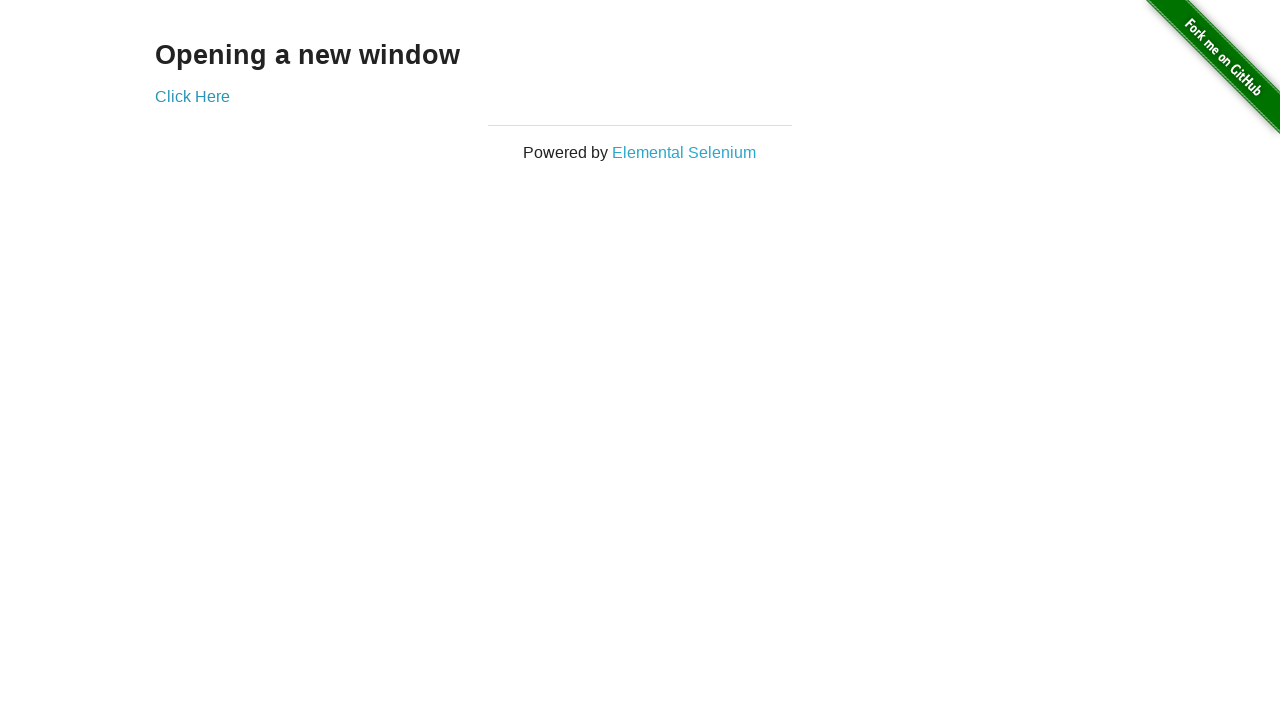

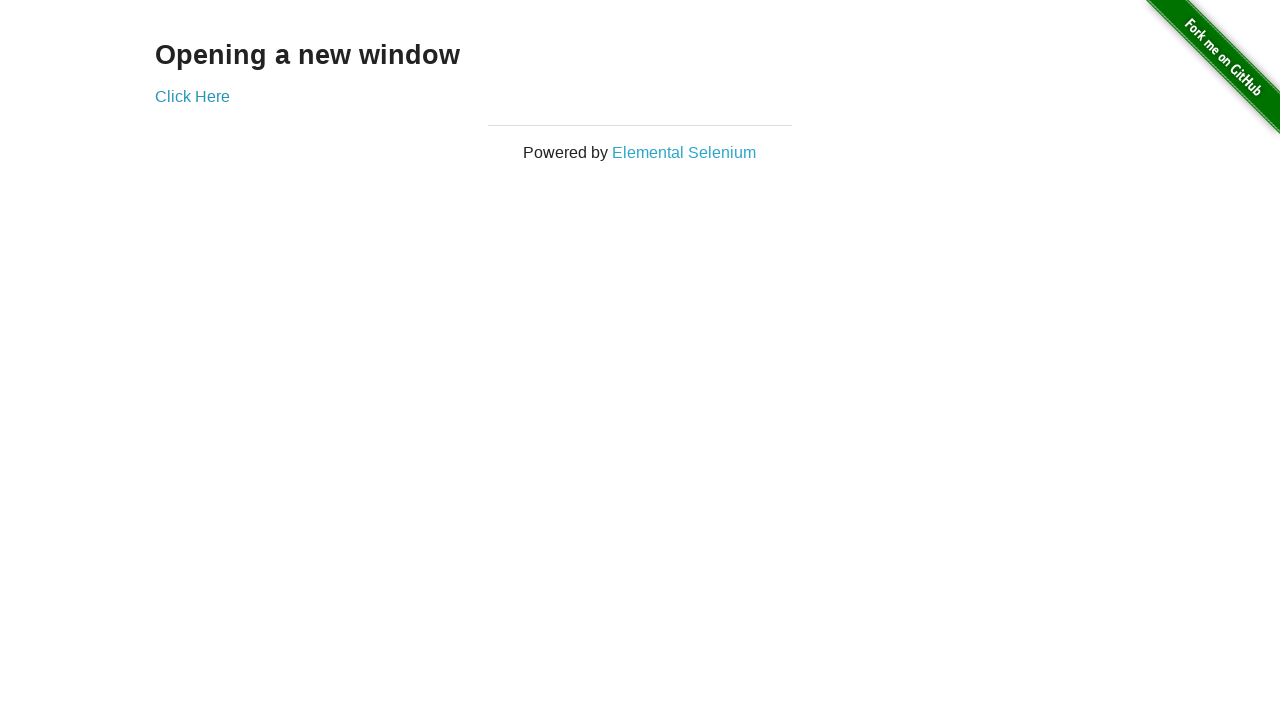